Tests dropdown selection functionality by navigating to the select menu demo page and selecting "White" from the old style select dropdown.

Starting URL: https://demoqa.com/select-menu

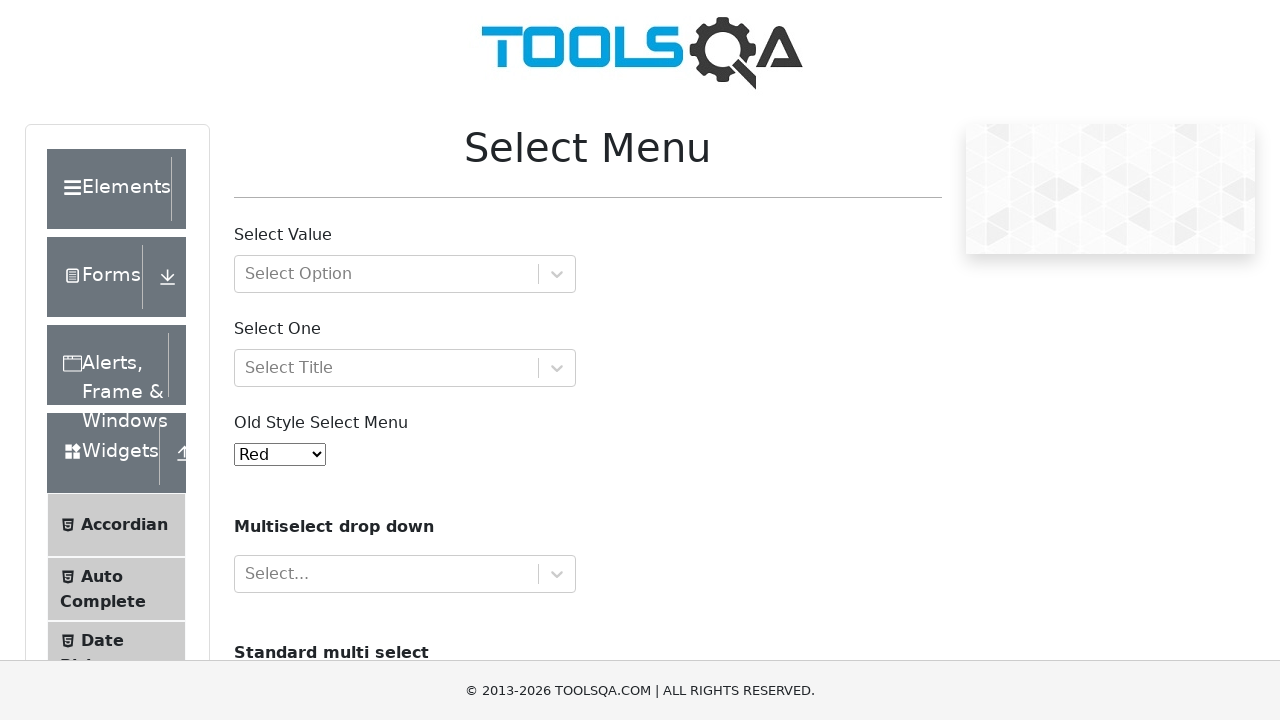

Selected 'White' from the old style select dropdown on #oldSelectMenu
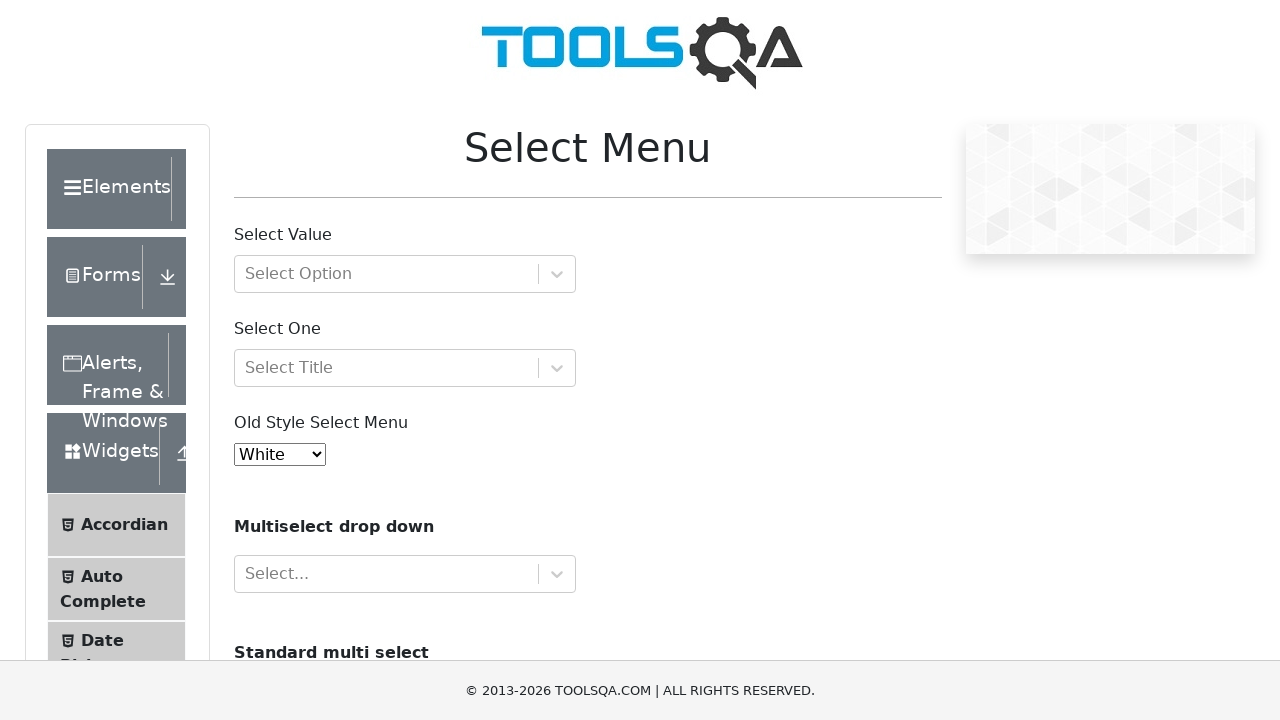

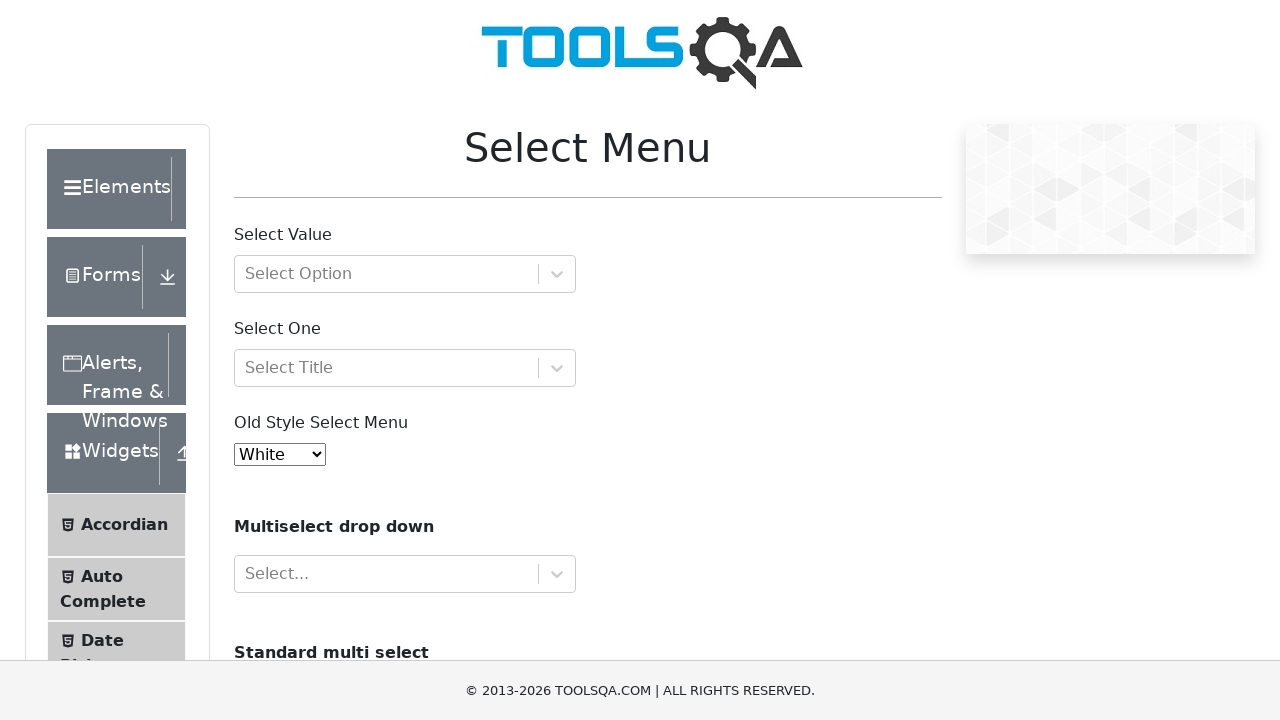